Tests jQuery UI selectable functionality by selecting multiple items using Ctrl+click and performing a right-click context menu action

Starting URL: https://jqueryui.com/selectable/

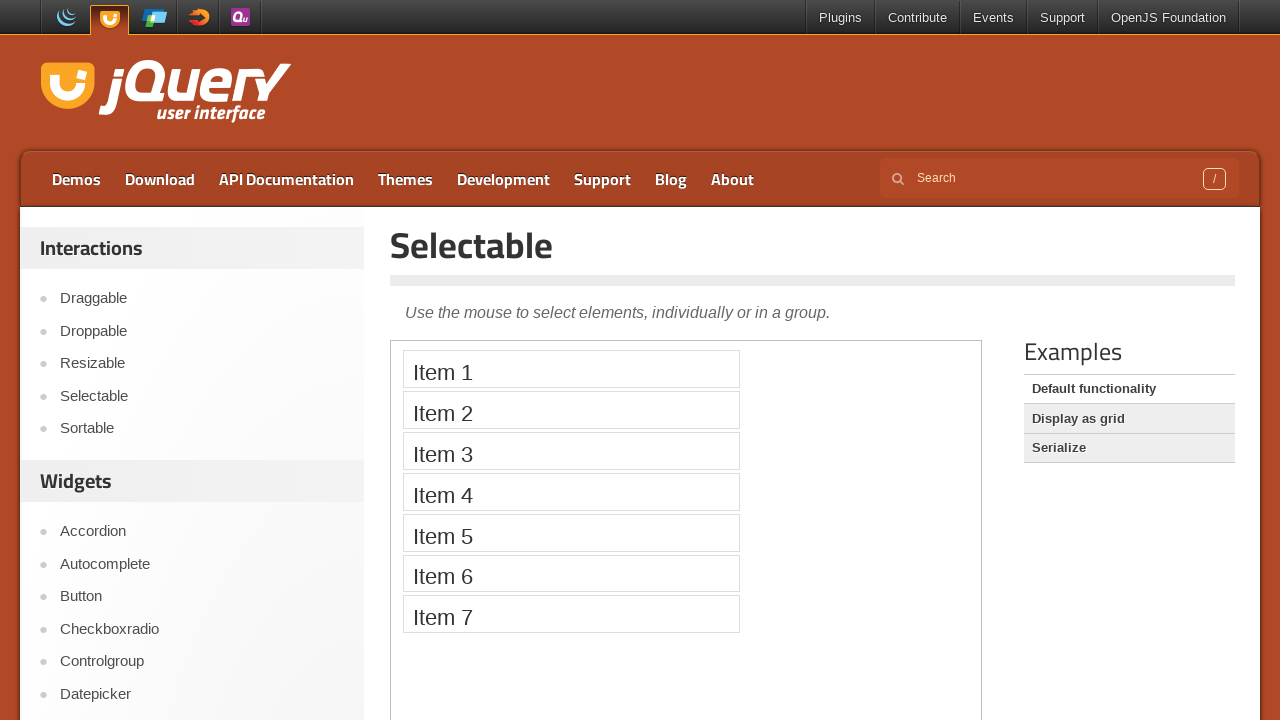

Located iframe containing selectable demo
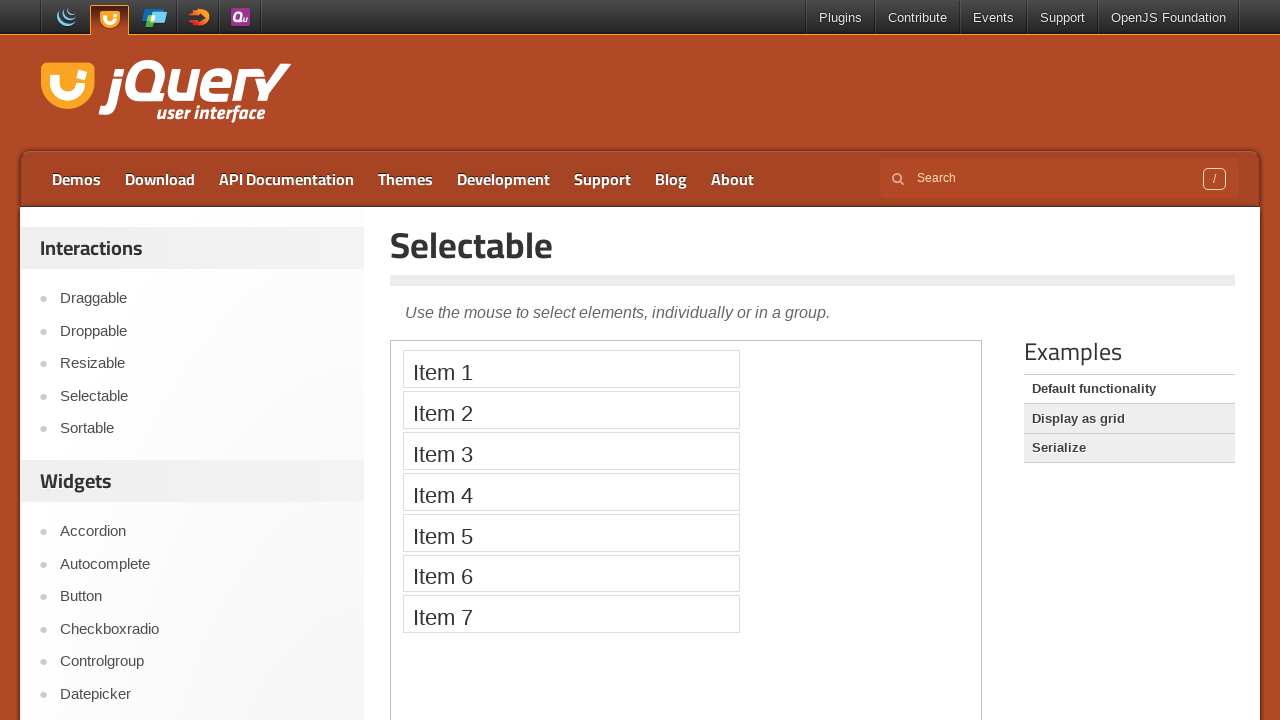

Located Item 1 element
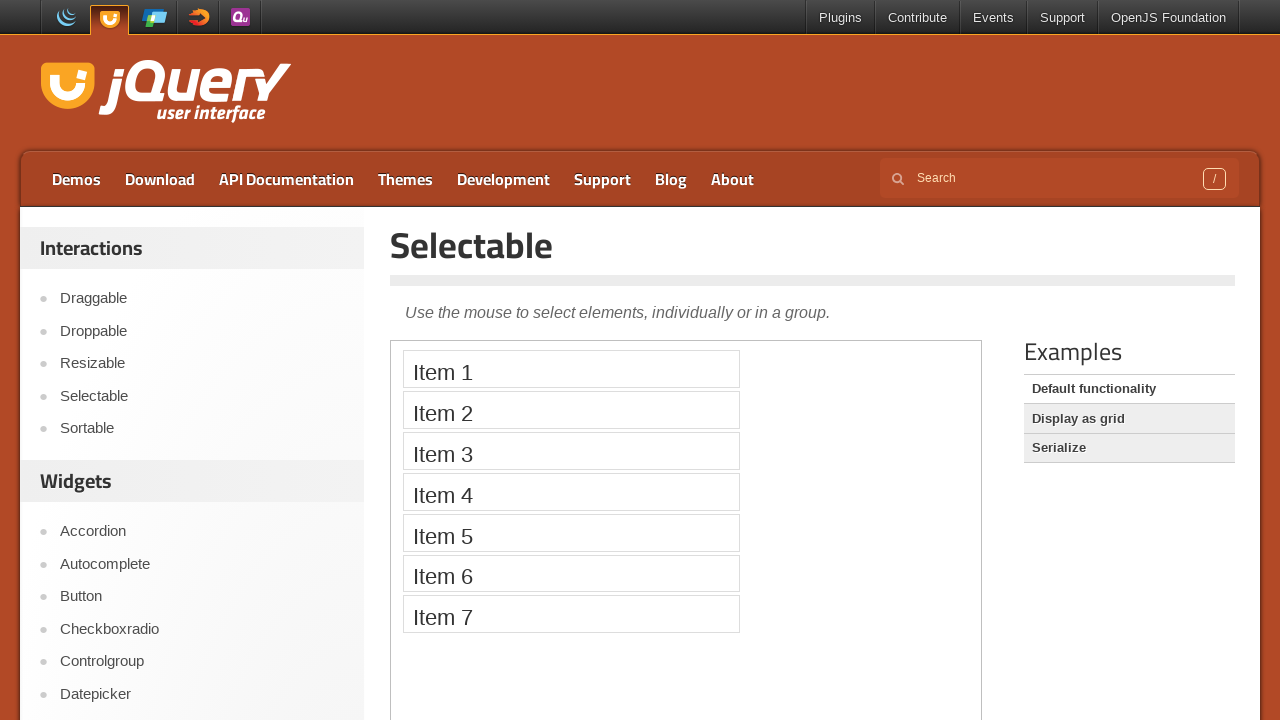

Located Item 3 element
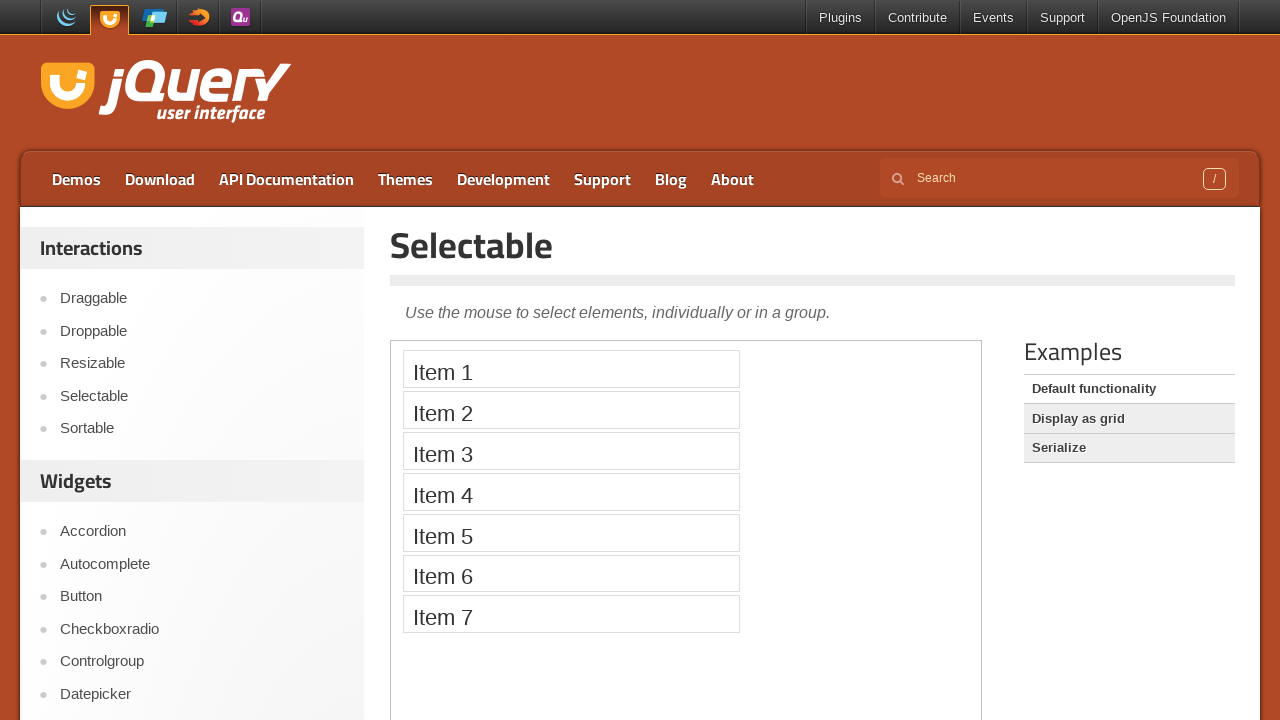

Ctrl+clicked Item 1 to start multi-select at (571, 369) on iframe >> nth=0 >> internal:control=enter-frame >> xpath=//li[text()='Item 1']
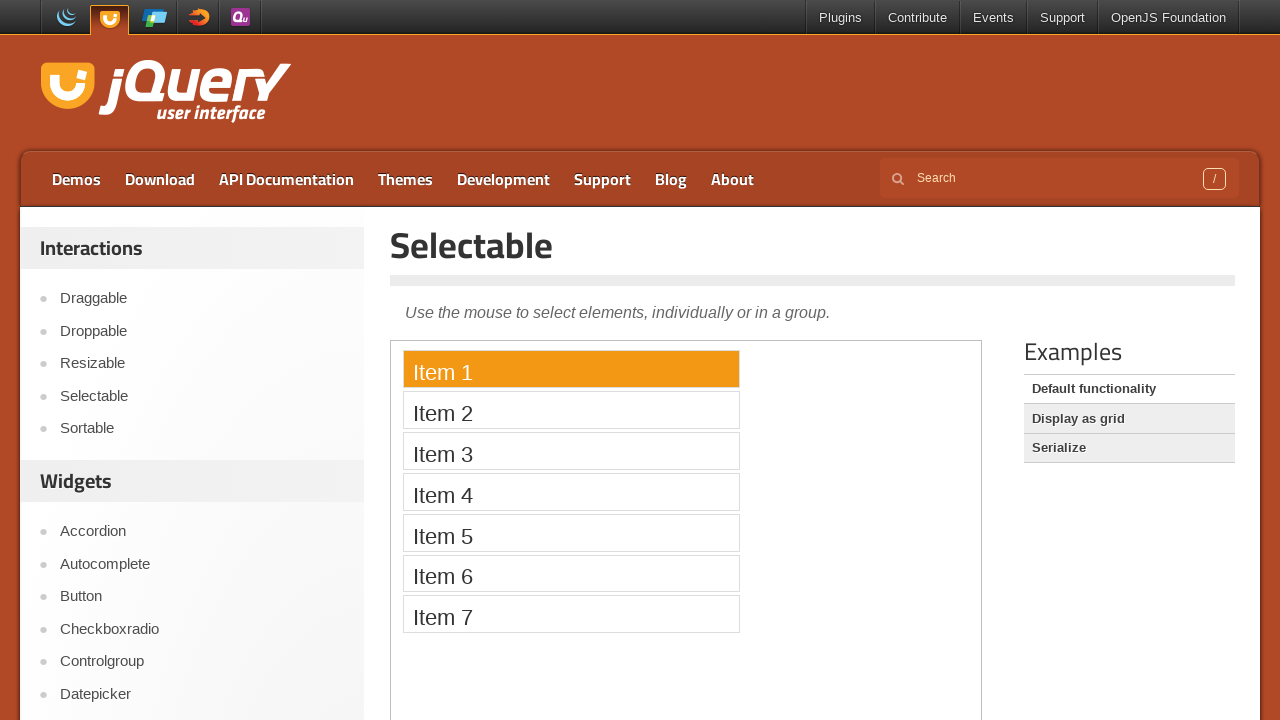

Ctrl+clicked Item 3 to add to selection at (571, 451) on iframe >> nth=0 >> internal:control=enter-frame >> xpath=//li[text()='Item 3']
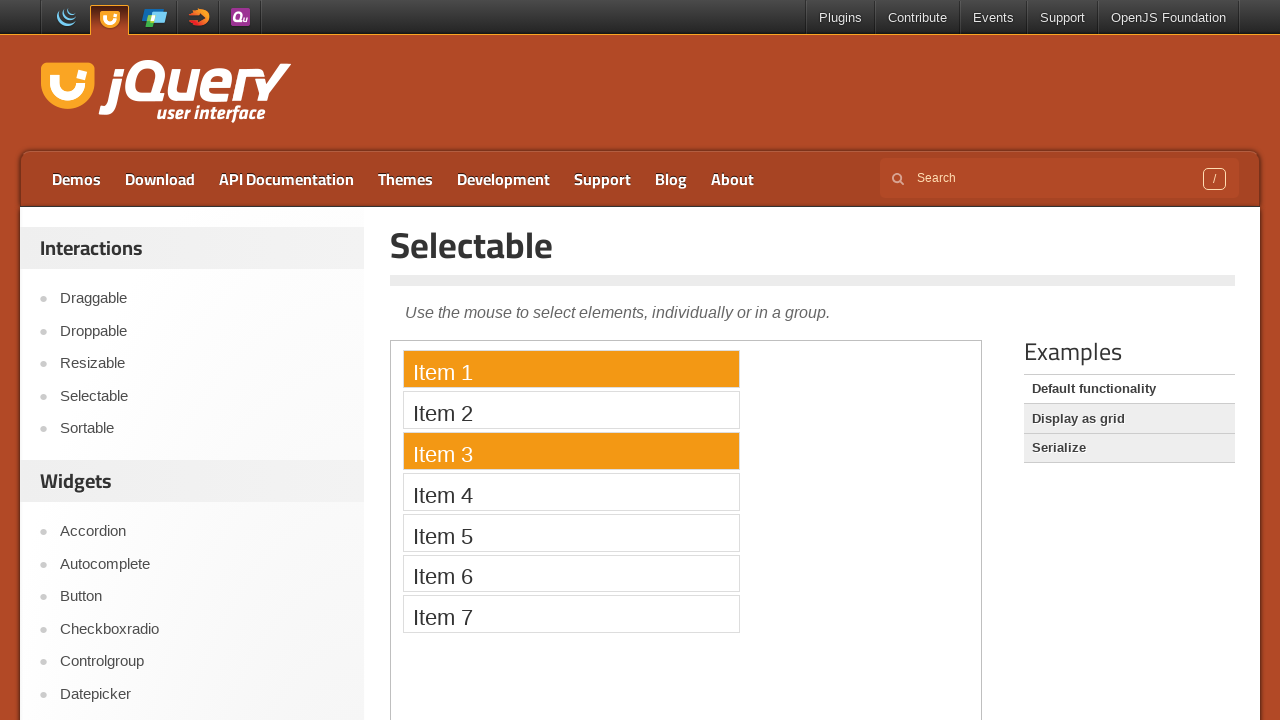

Right-clicked Item 1 to open context menu at (571, 369) on iframe >> nth=0 >> internal:control=enter-frame >> xpath=//li[text()='Item 1']
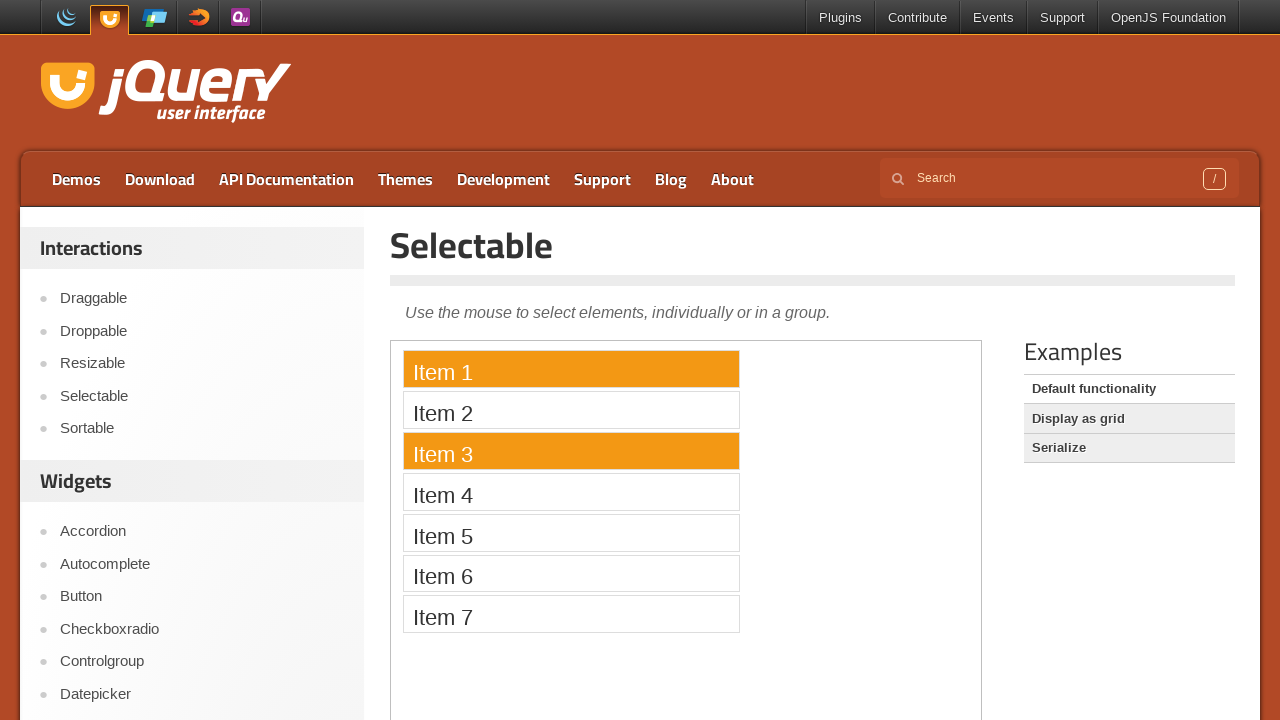

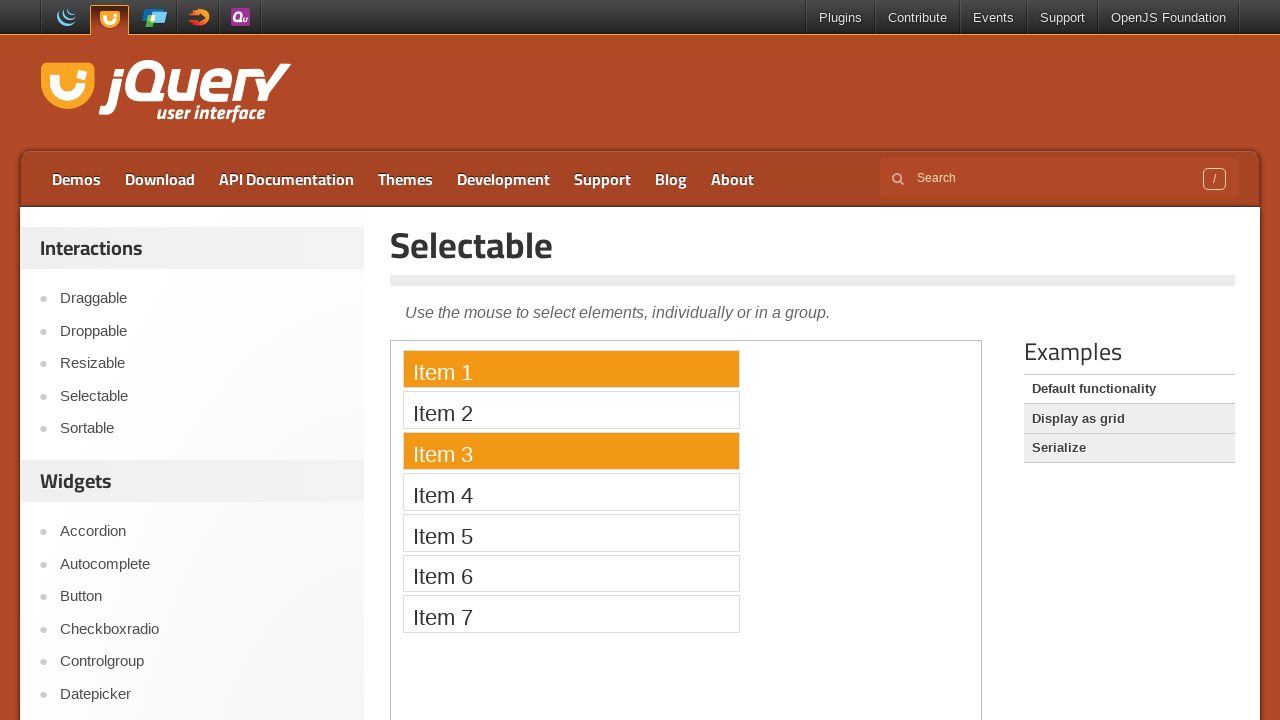